Verifies that the online payment section header displays the correct text "Онлайн пополнение без комиссии" (Online top-up without commission)

Starting URL: https://www.mts.by/

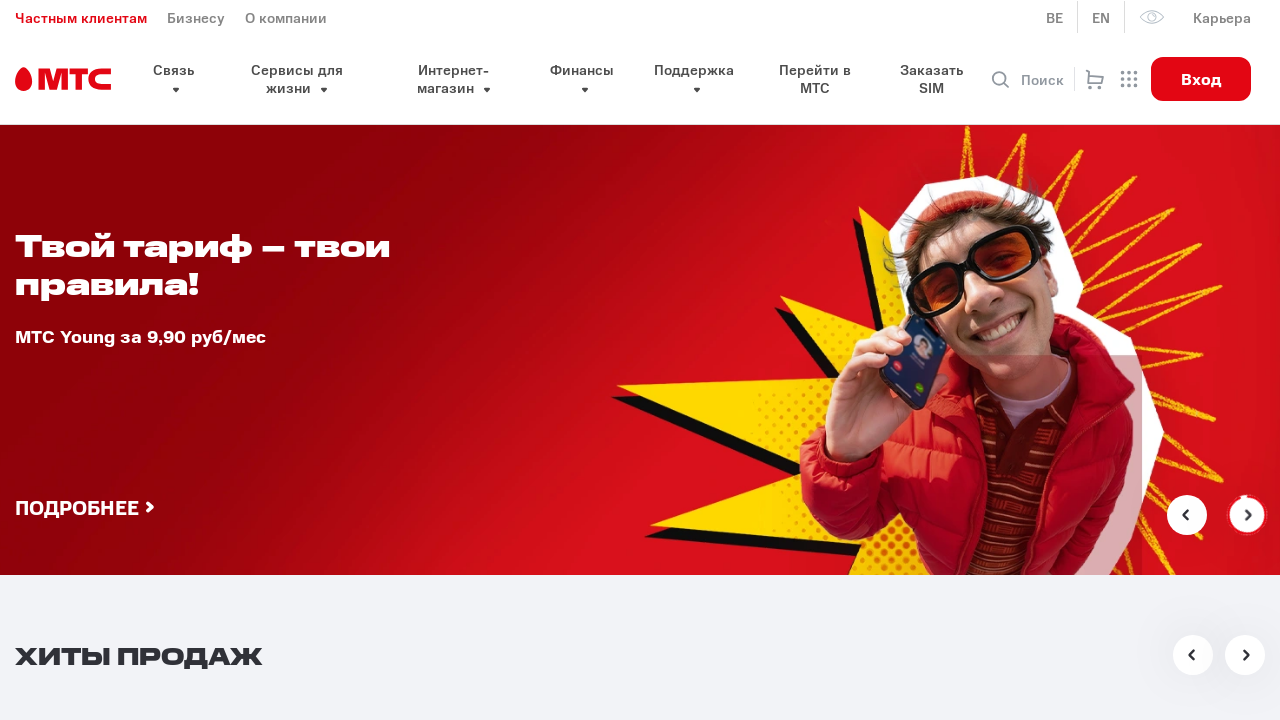

Located and waited for pay wrapper header element
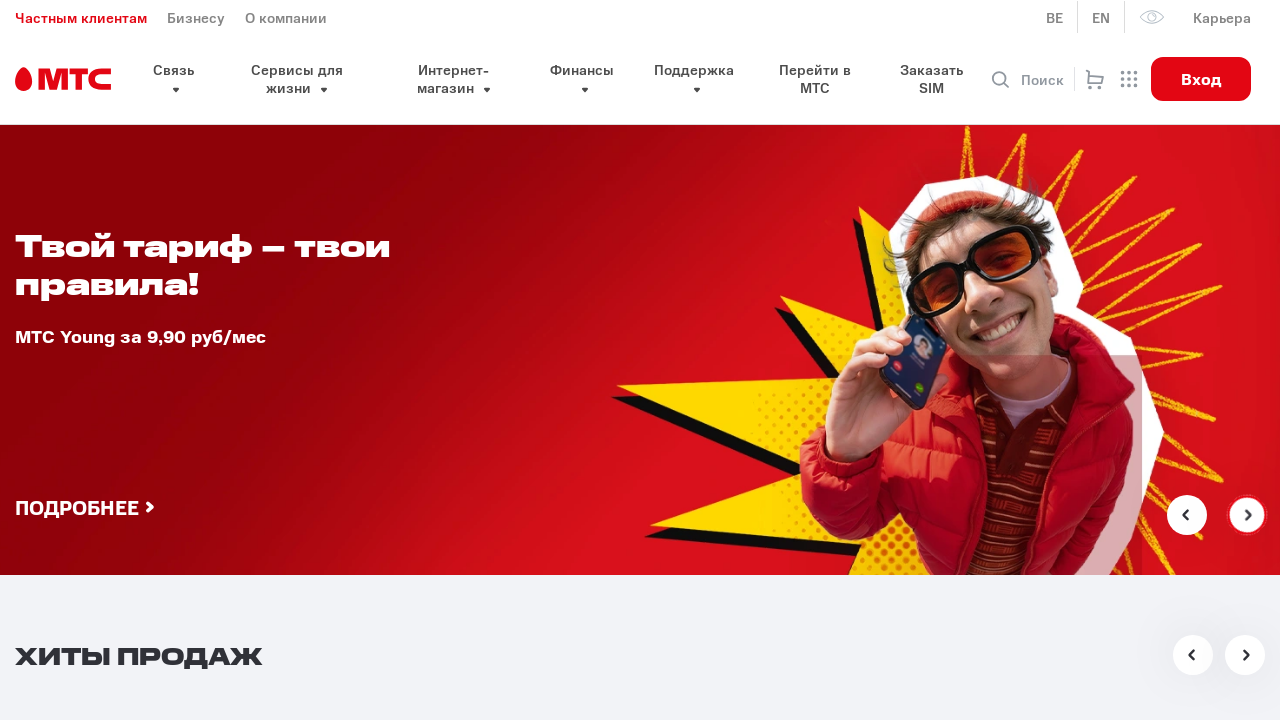

Retrieved header text content
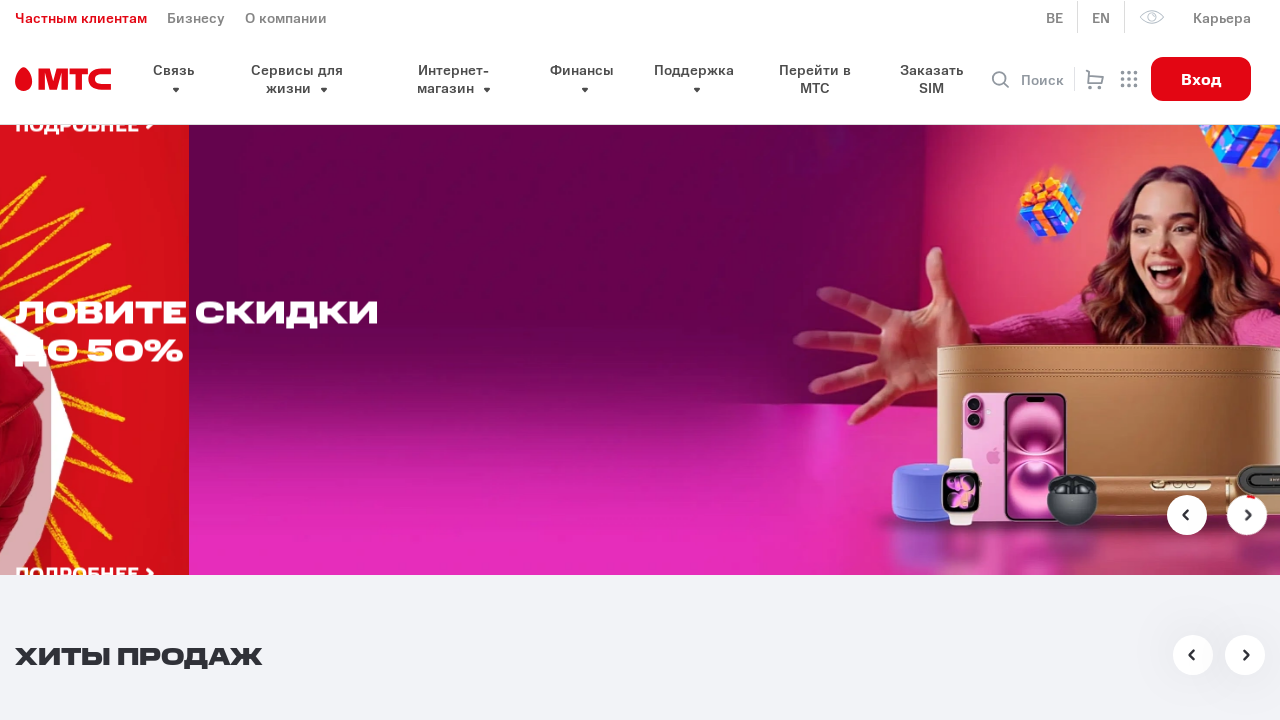

Normalized header text by removing extra spaces and line breaks
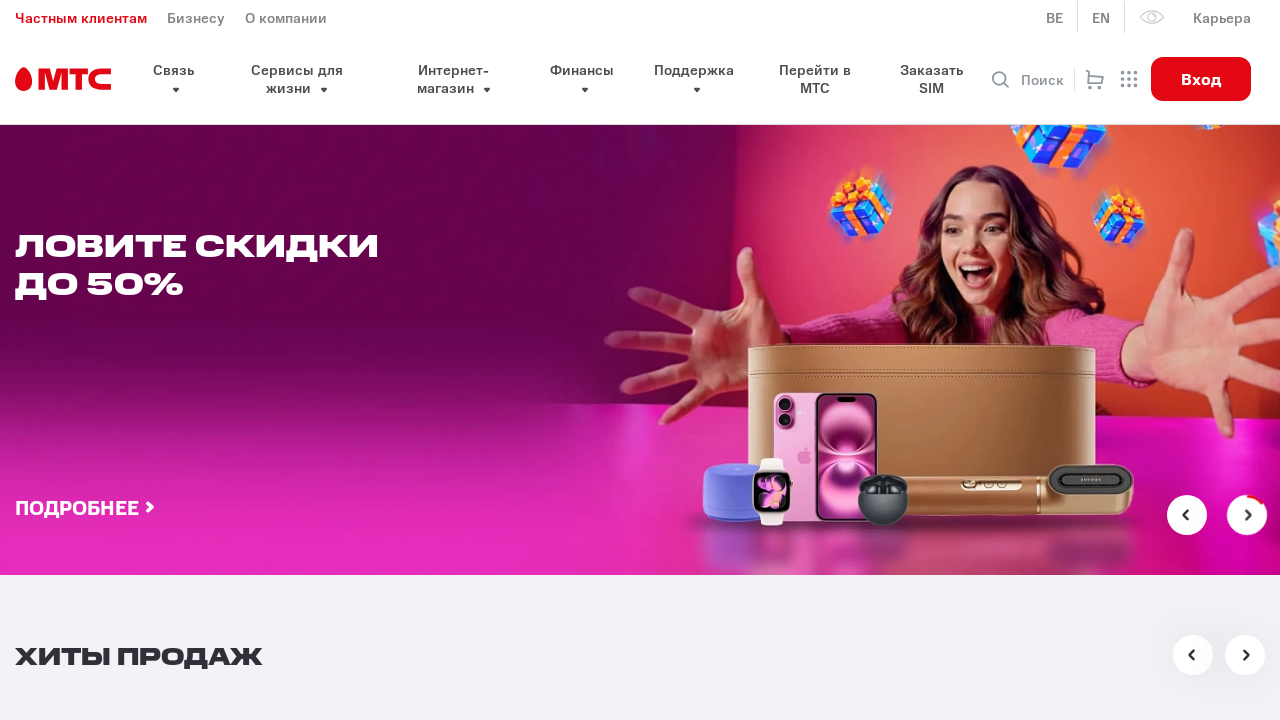

Verified that header text equals 'Онлайн пополнение без комиссии'
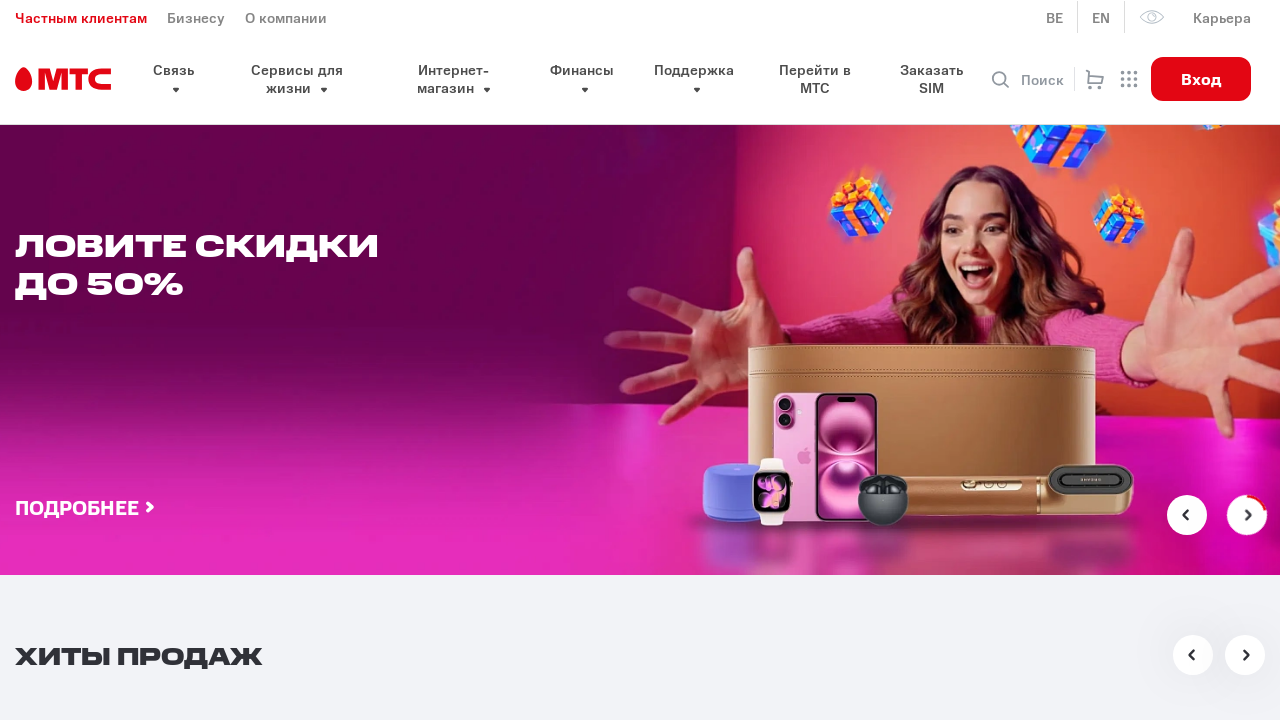

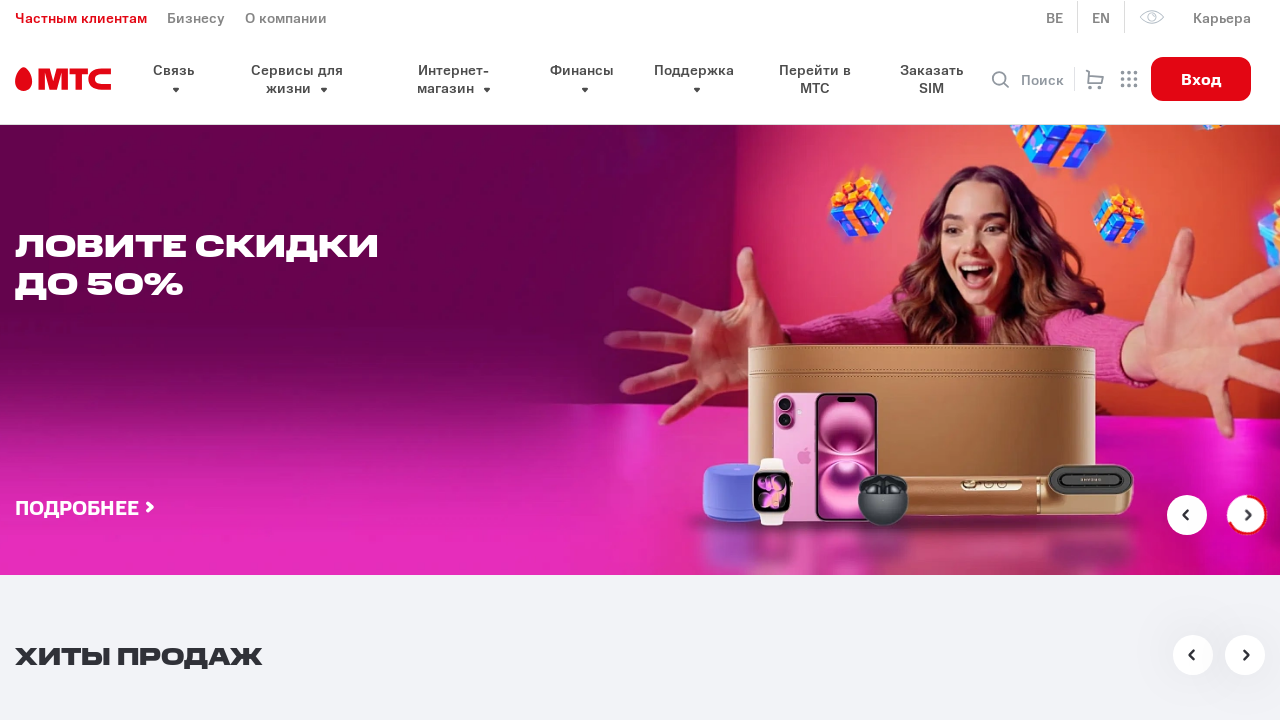